Tests copy and paste functionality by typing text, selecting it with keyboard shortcuts, cutting and pasting twice

Starting URL: https://www.selenium.dev/selenium/web/single_text_input.html

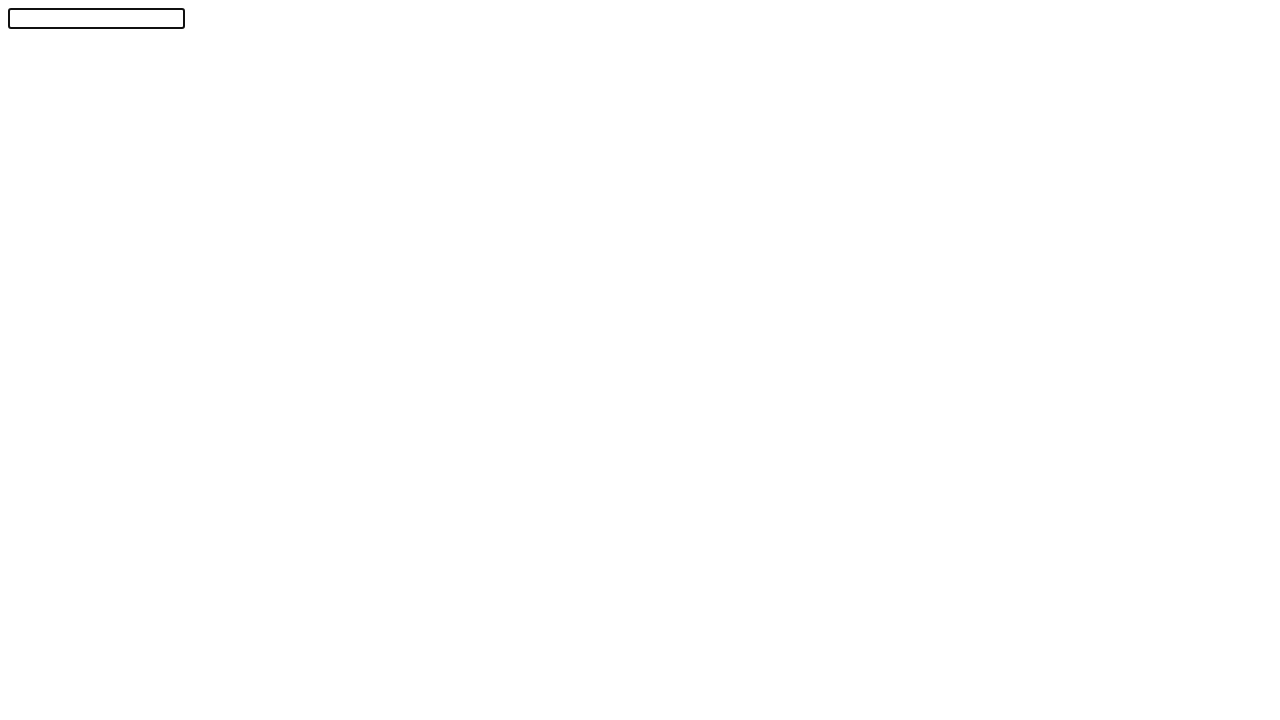

Clicked on text input field at (96, 18) on #textInput
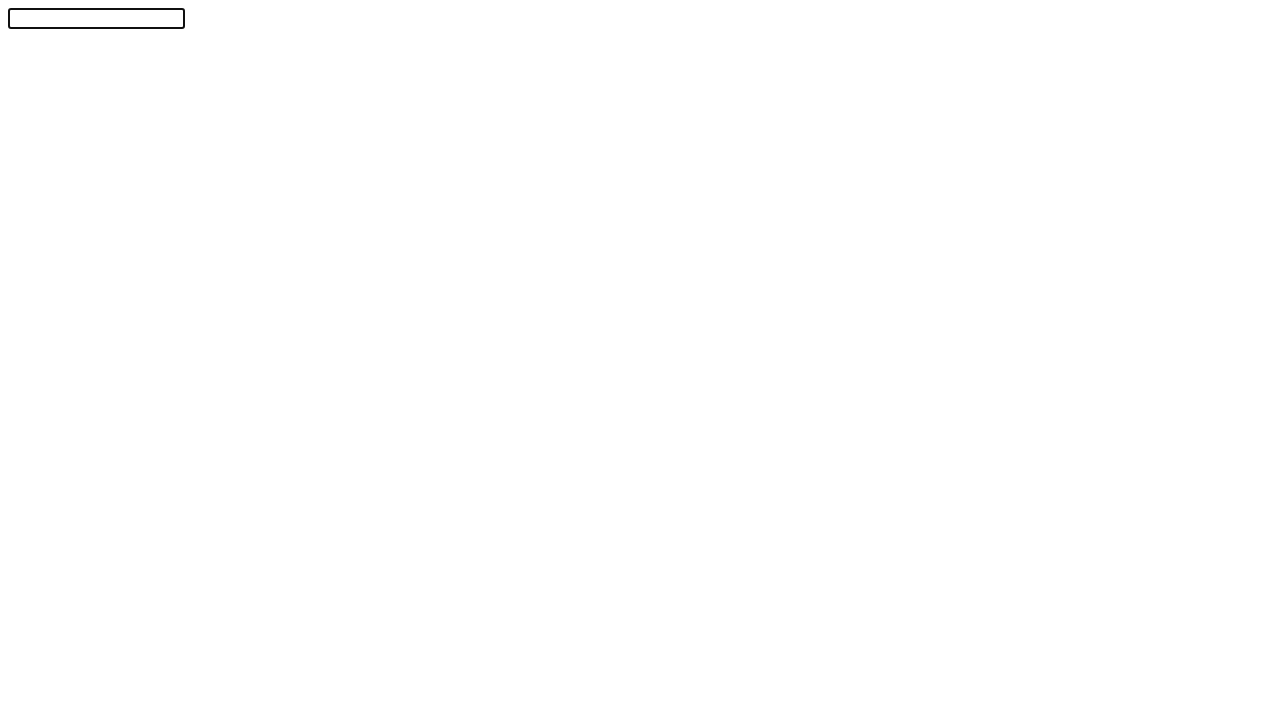

Typed 'Selenium!' into text field
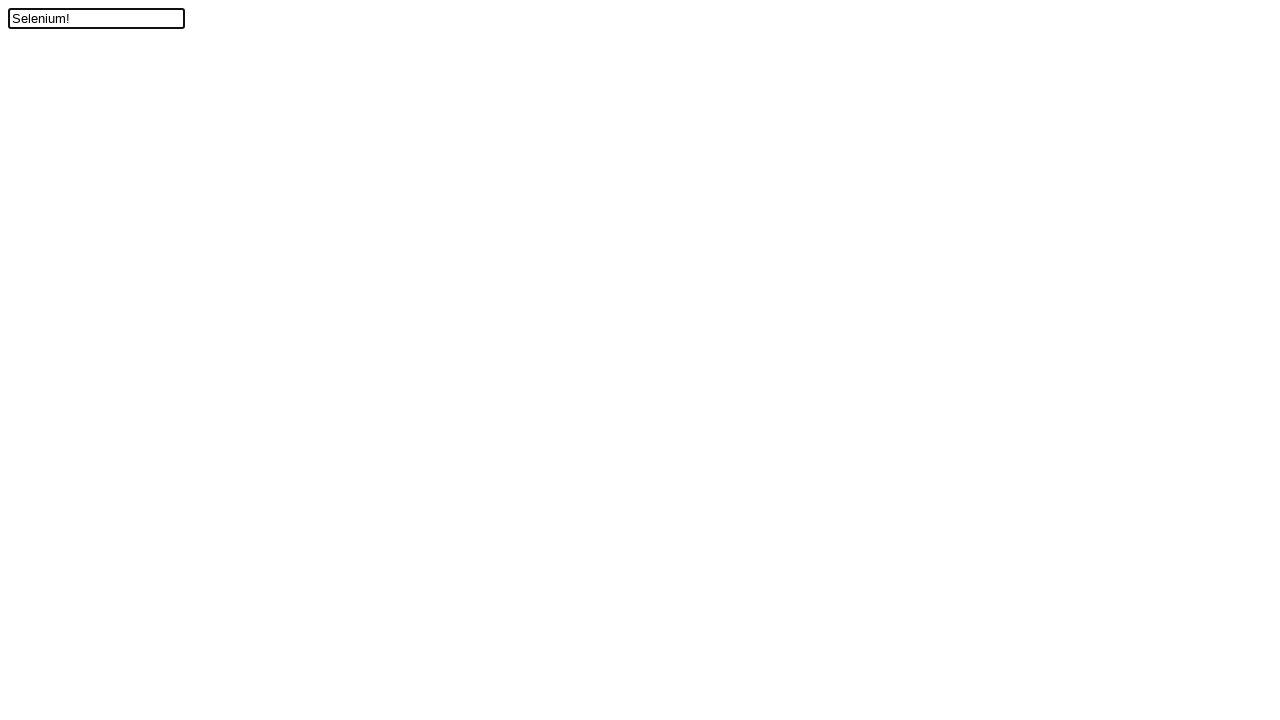

Pressed left arrow key to move cursor
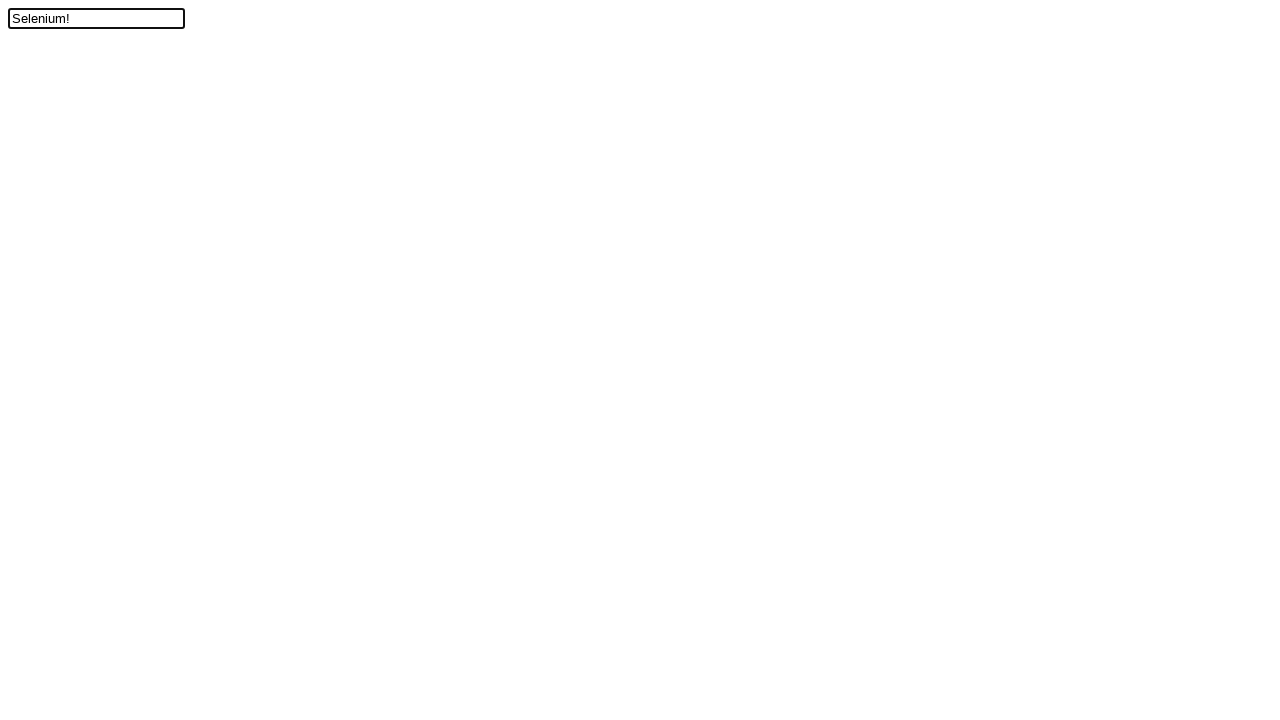

Selected text using Shift+ArrowUp
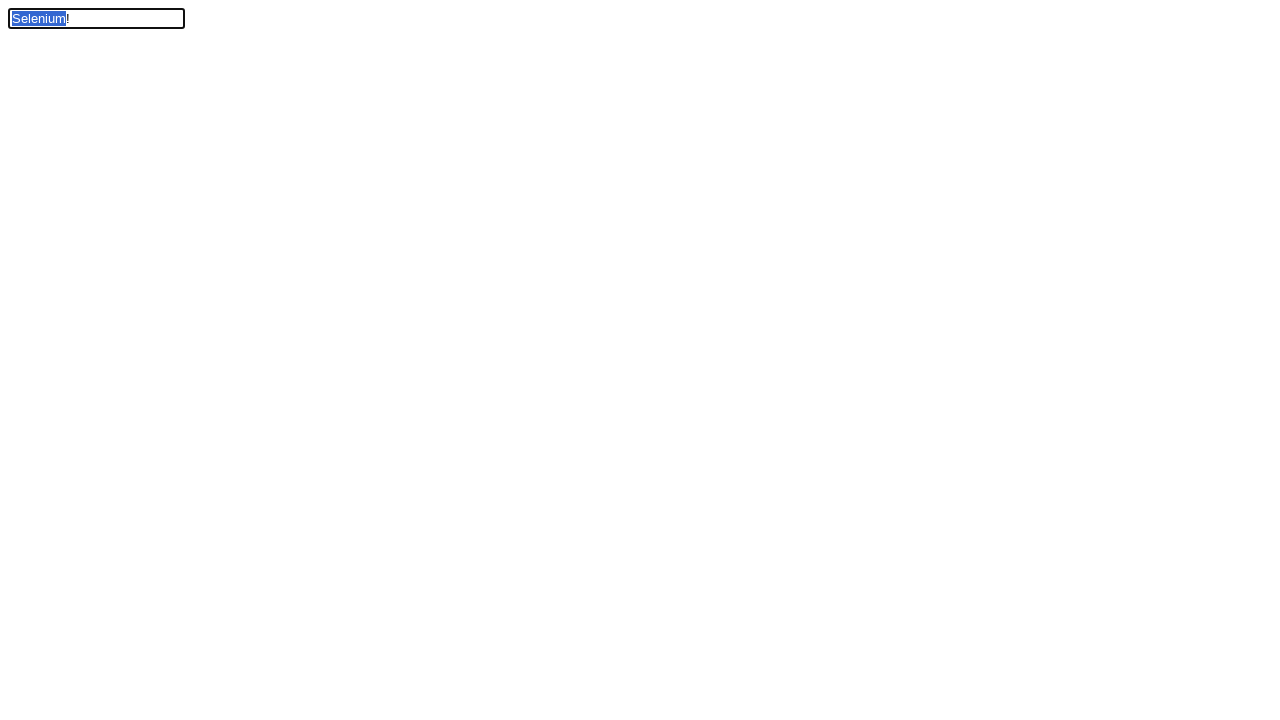

Detected platform and determined modifier key
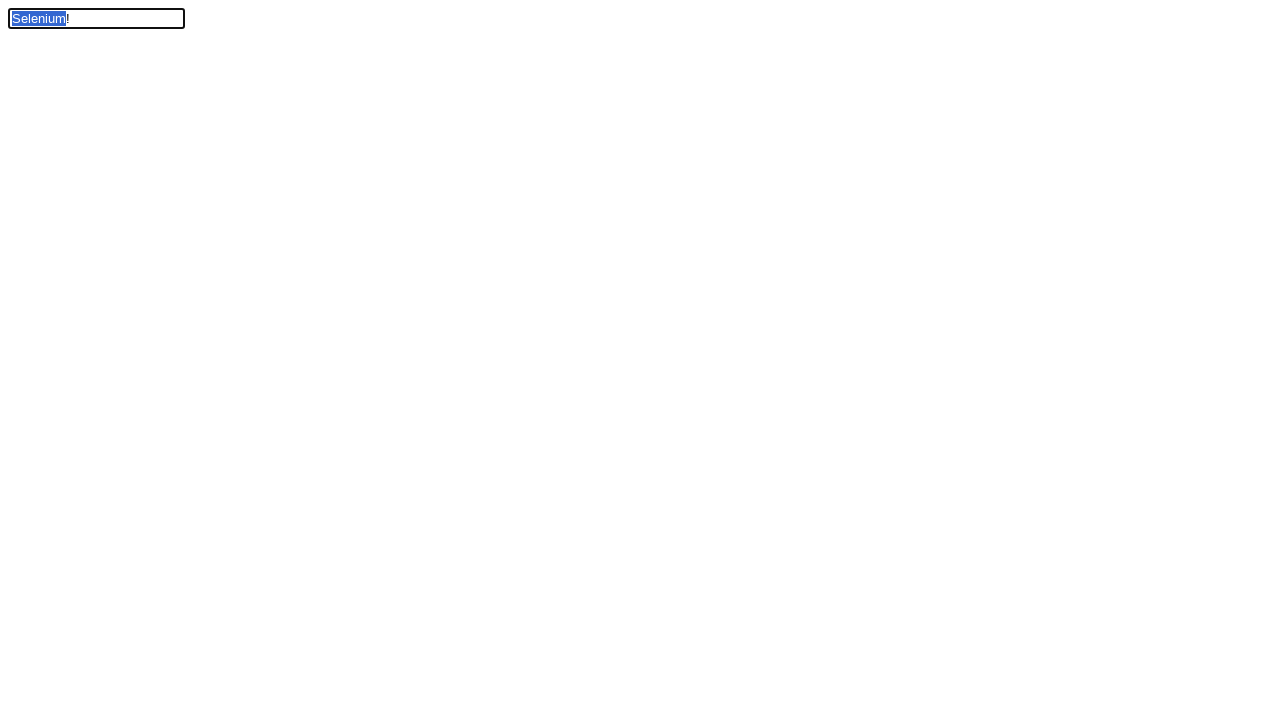

Cut selected text using keyboard shortcut
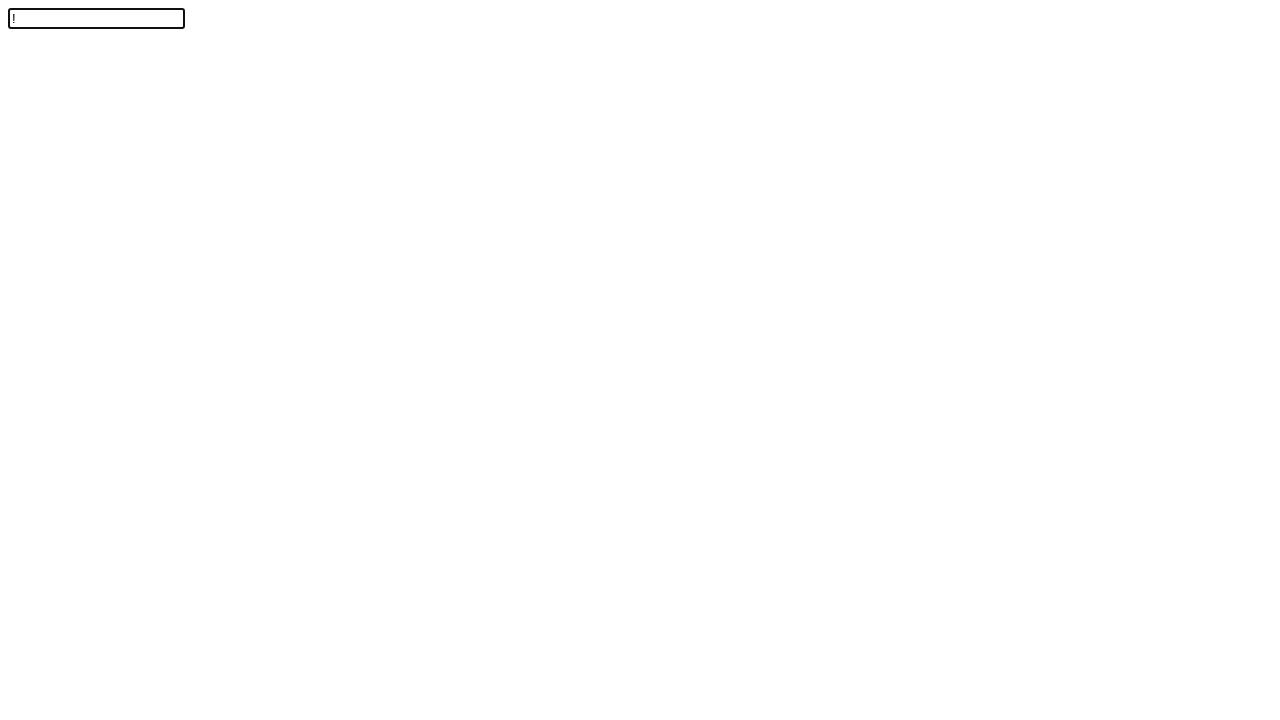

Pasted text twice using keyboard shortcut
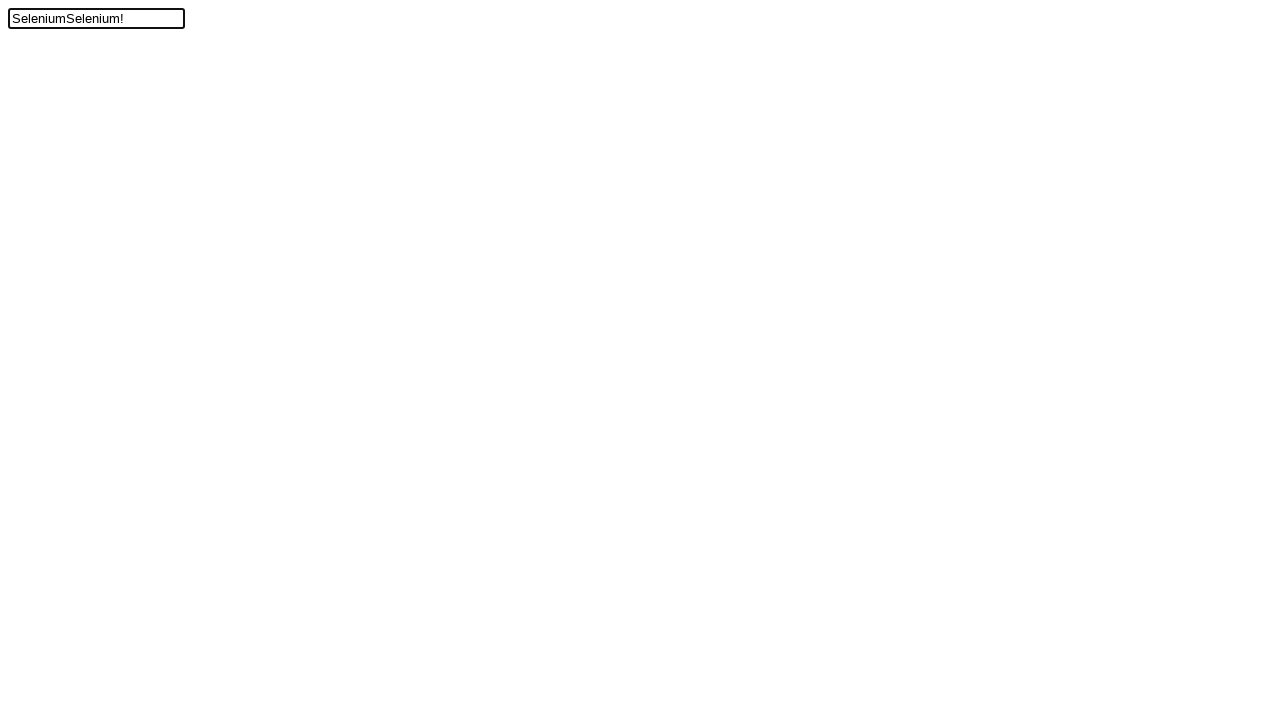

Verified text field contains 'SeleniumSelenium!' as expected
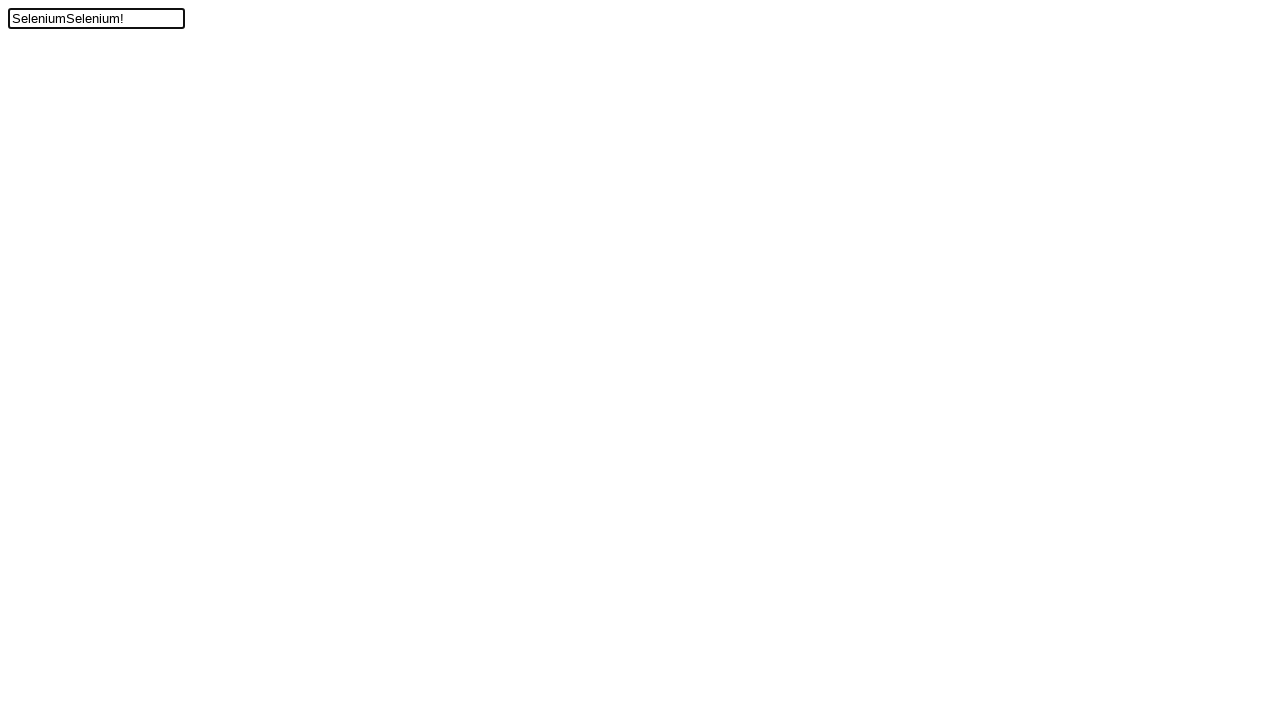

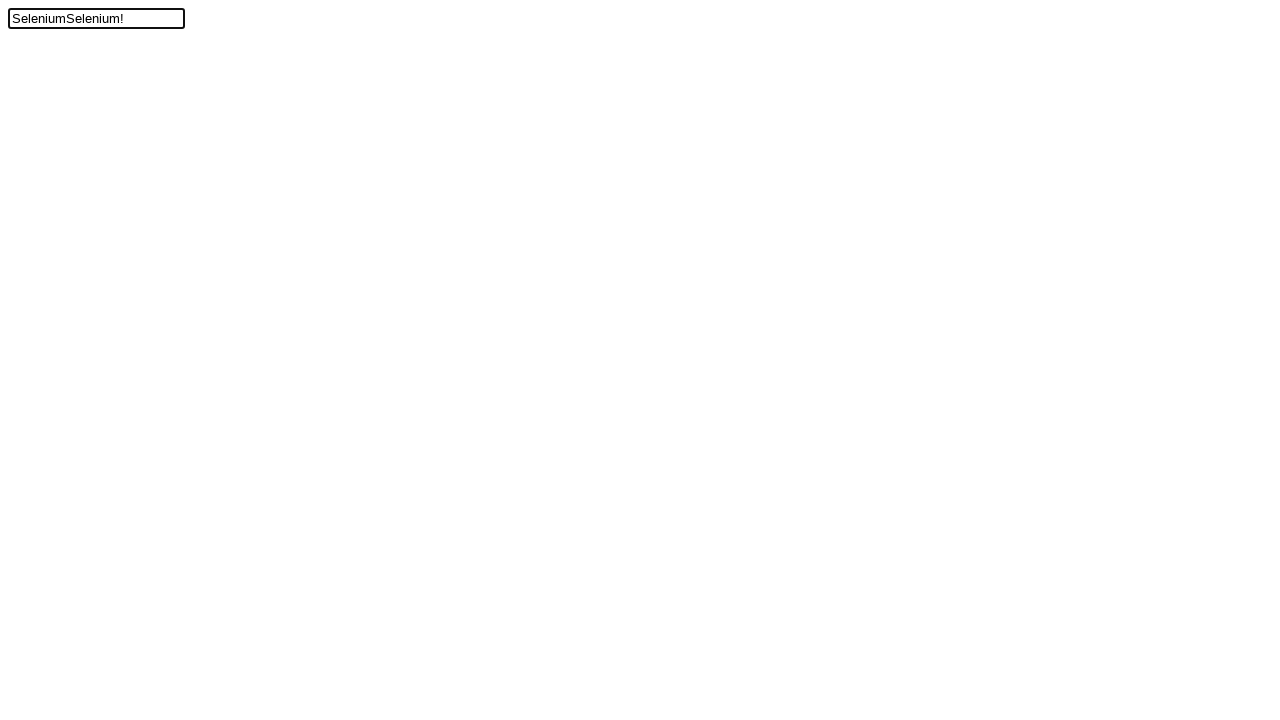